Navigates to Myntra e-commerce website and maximizes the browser window to verify the page loads successfully.

Starting URL: https://www.myntra.com/

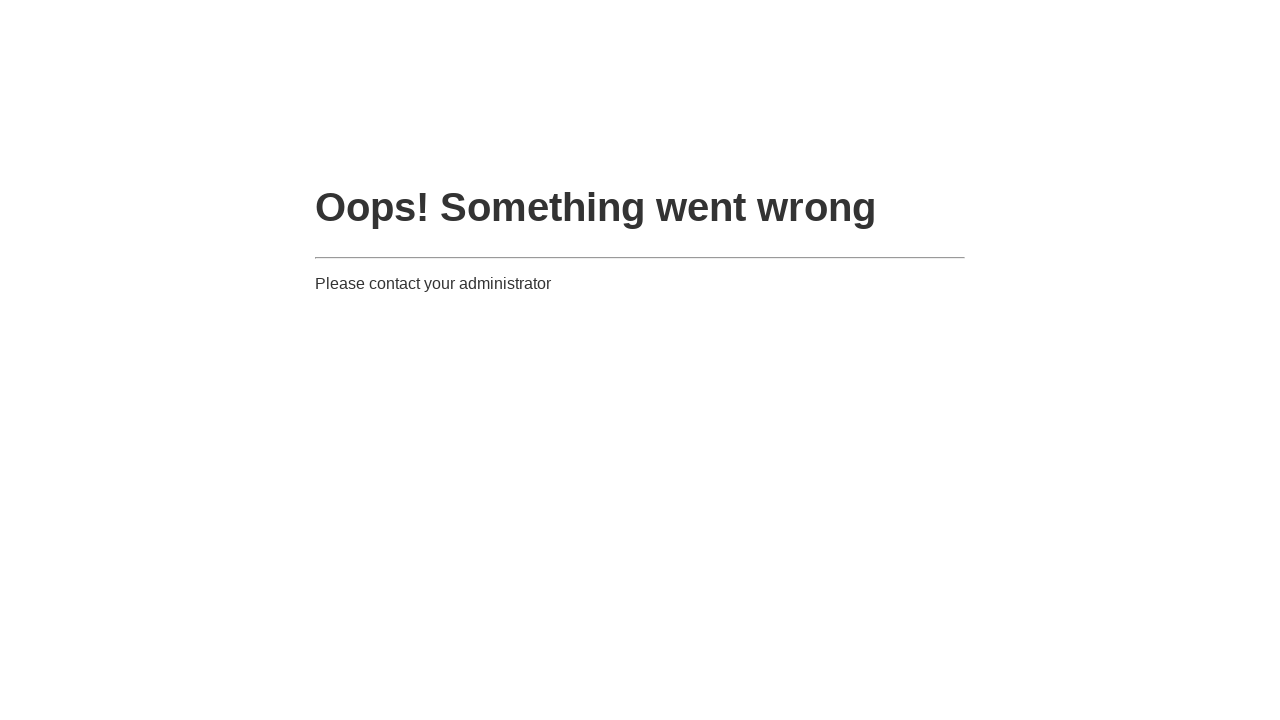

Set viewport size to 1920x1080
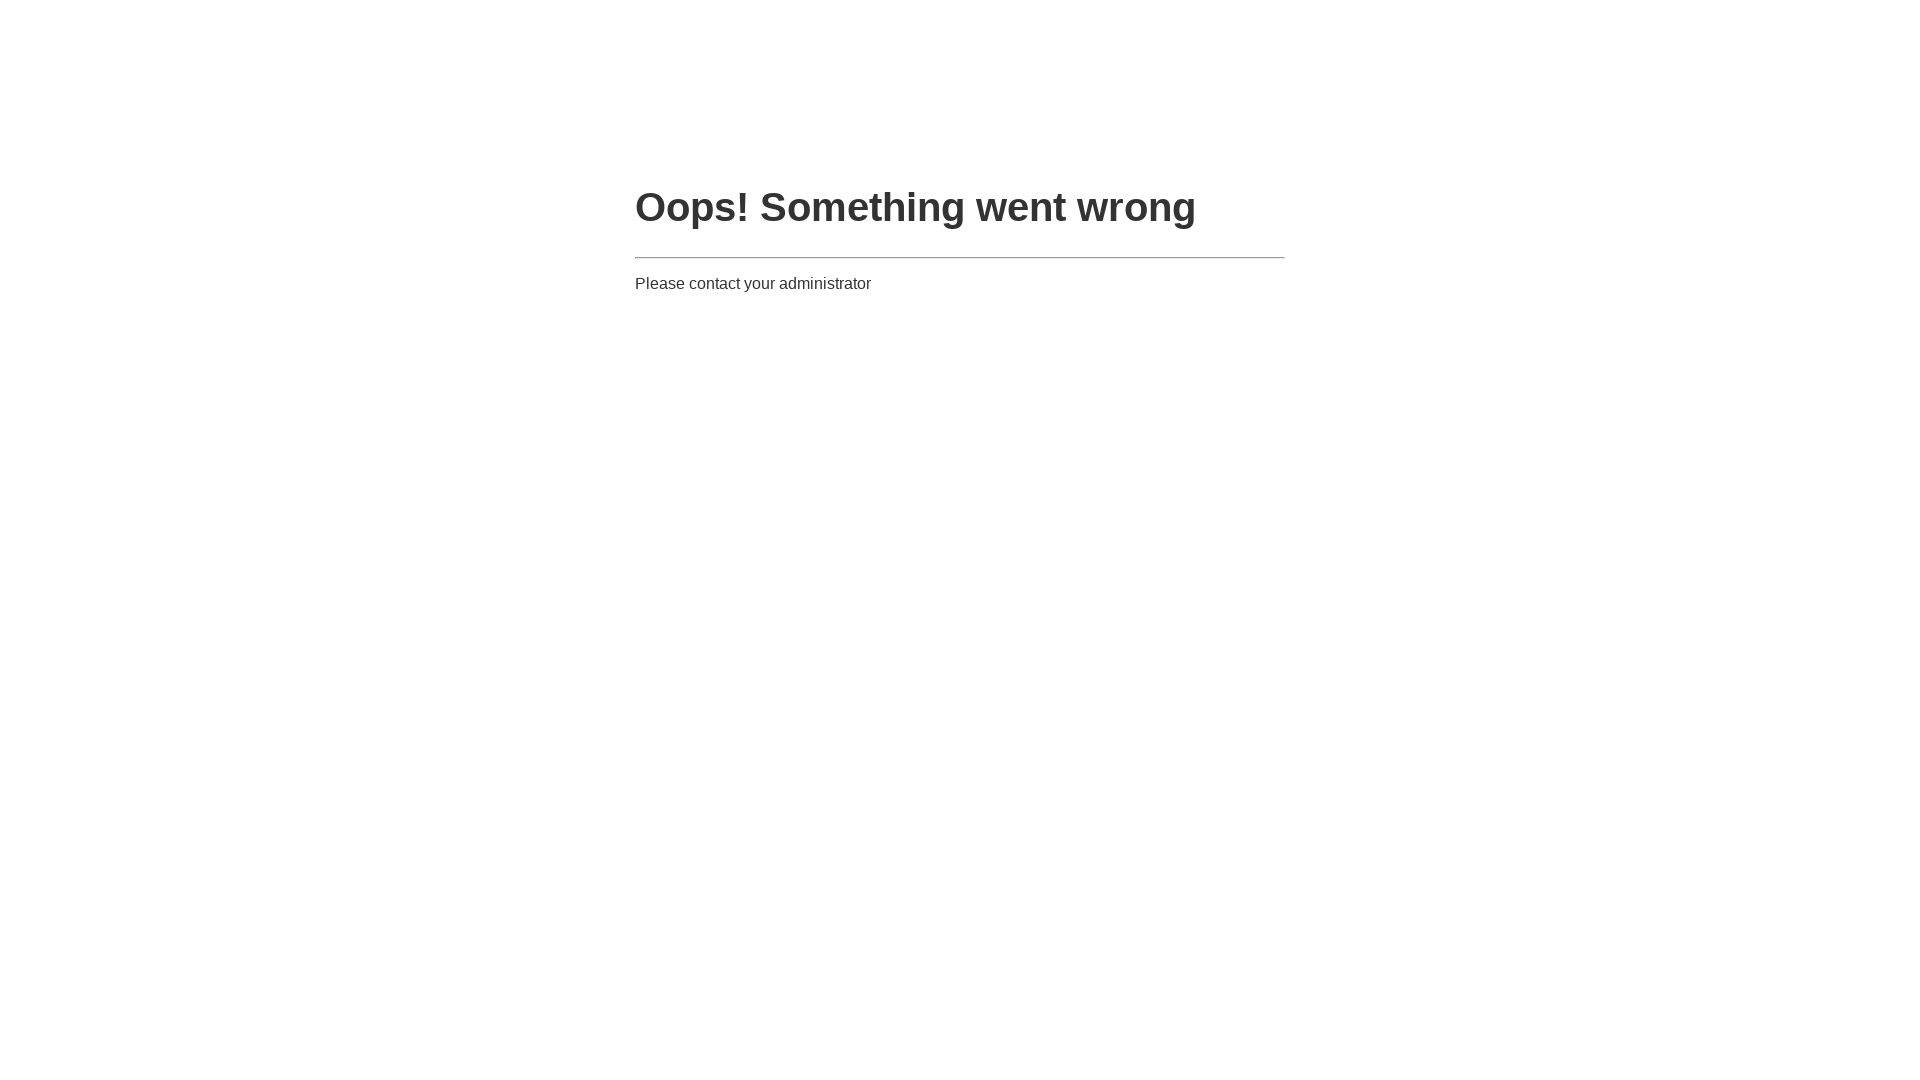

Page loaded completely (domcontentloaded)
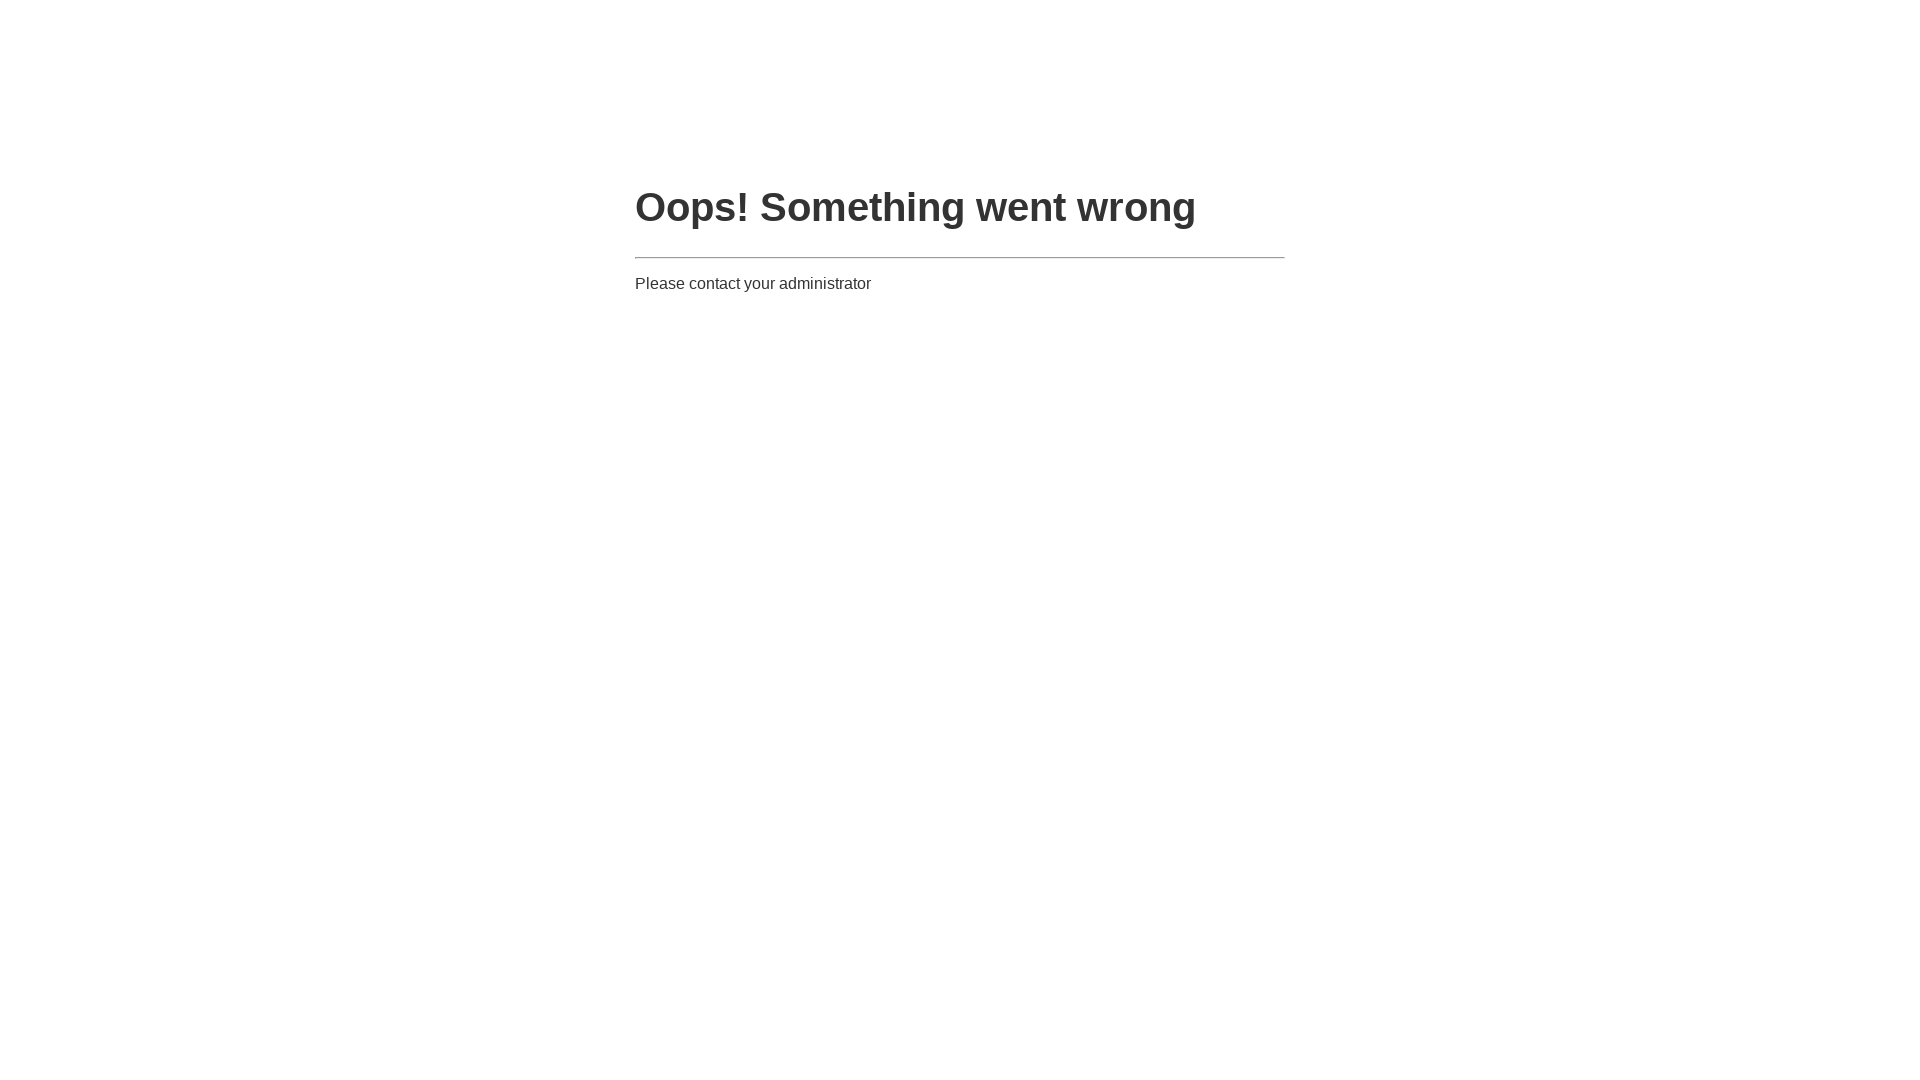

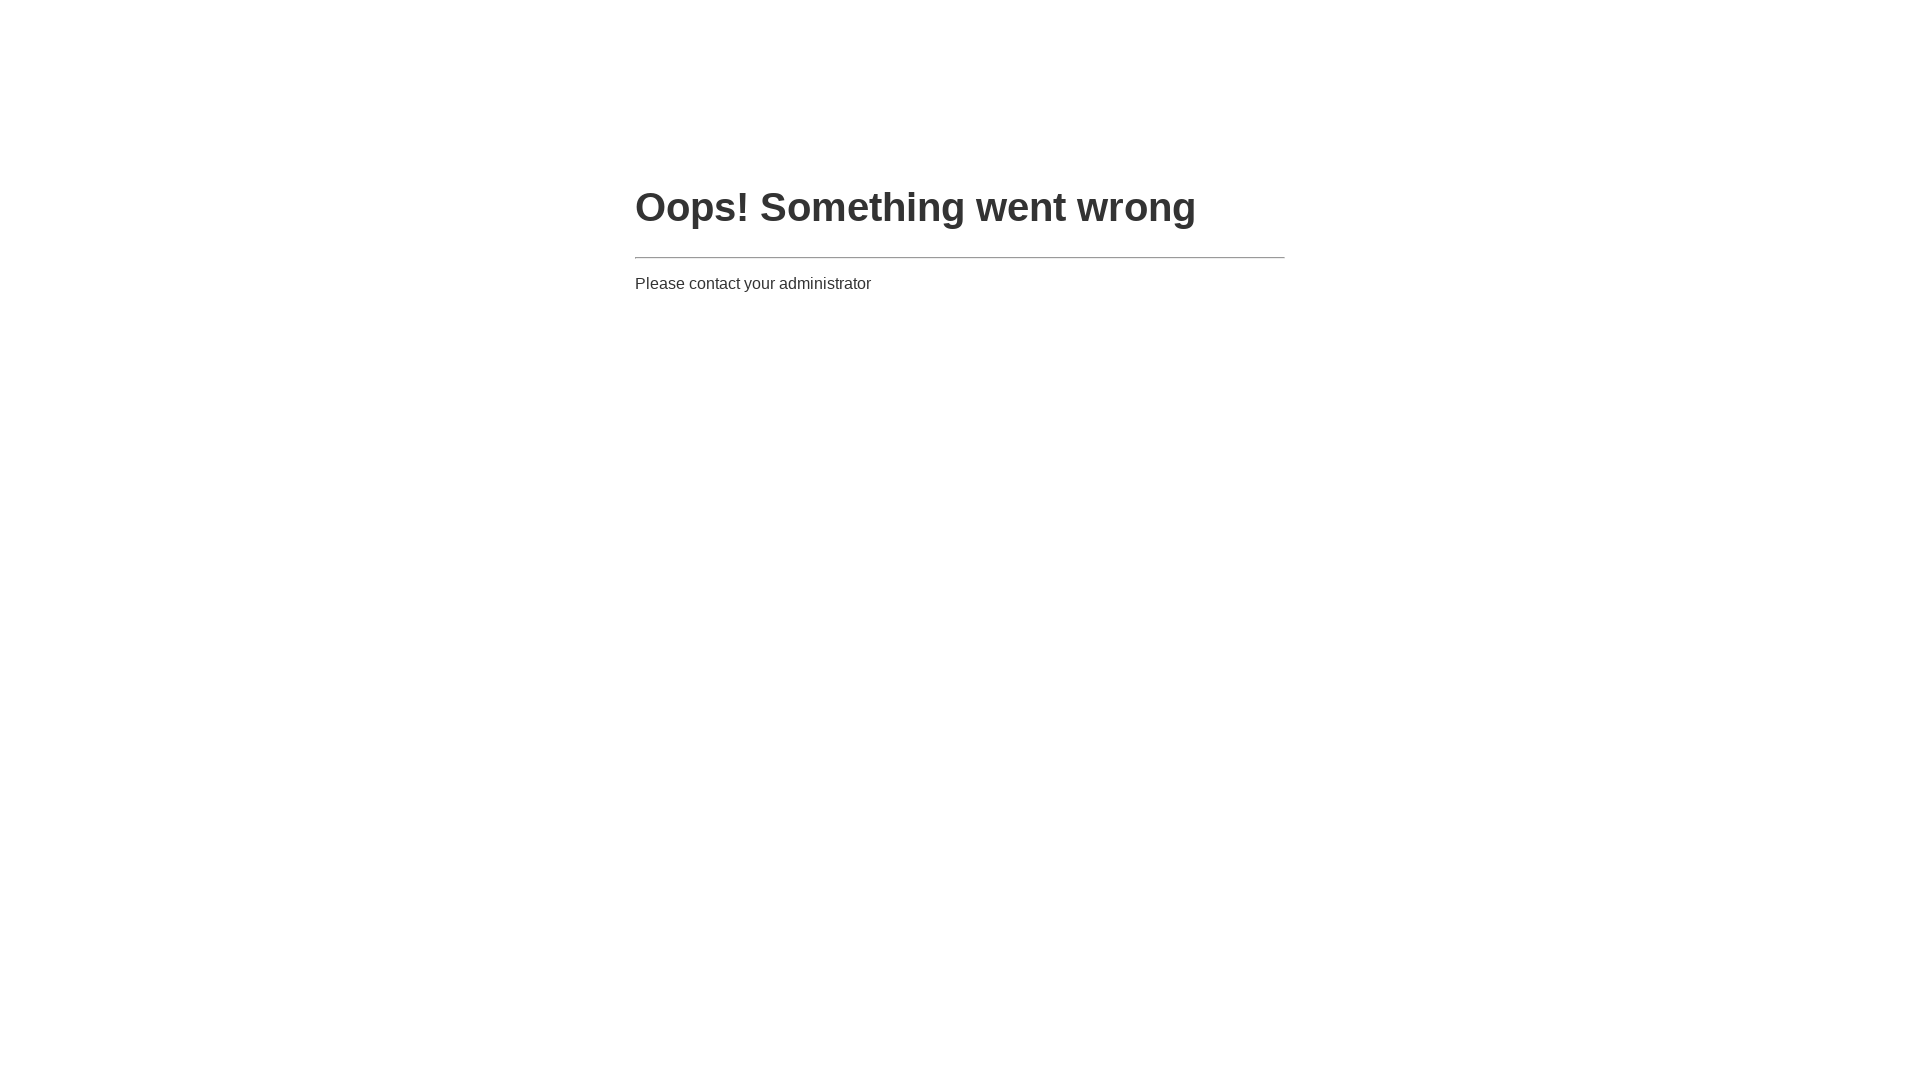